Tests interaction with shadow DOM elements by accessing a search input field within a shadow root and entering text

Starting URL: https://books-pwakit.appspot.com/

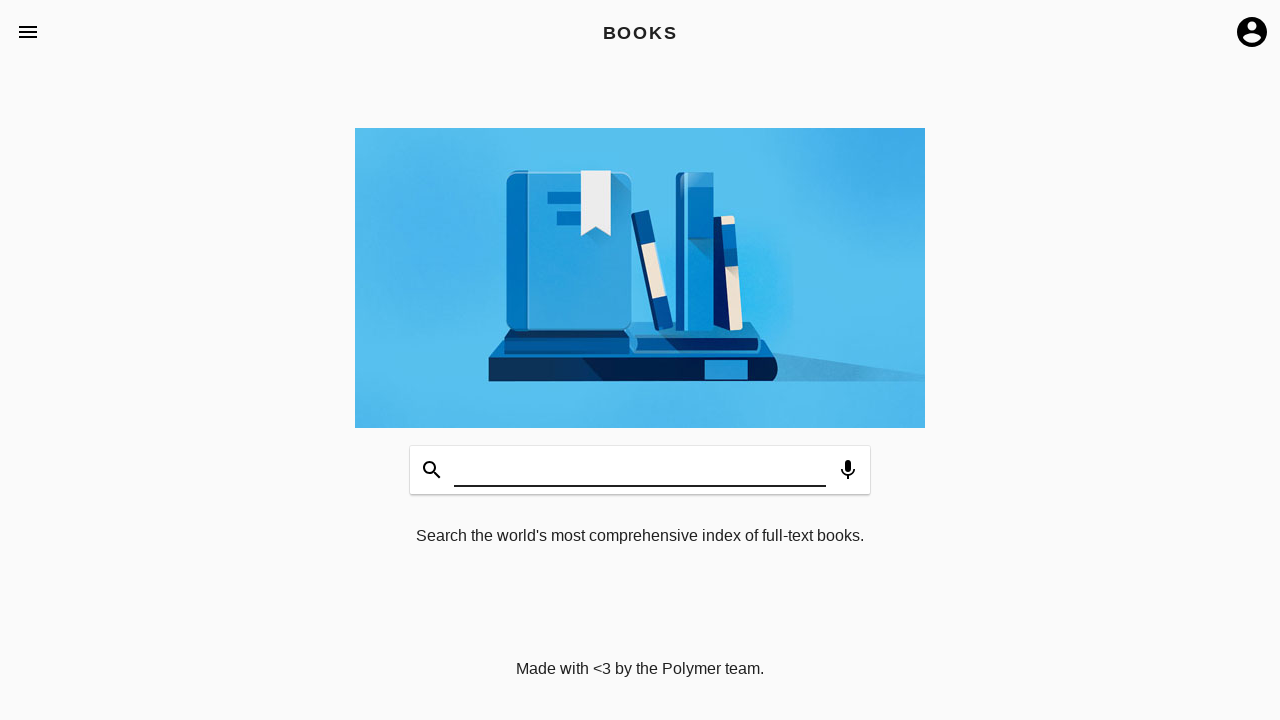

Waited for book-app element with apptitle='BOOKS' to be present
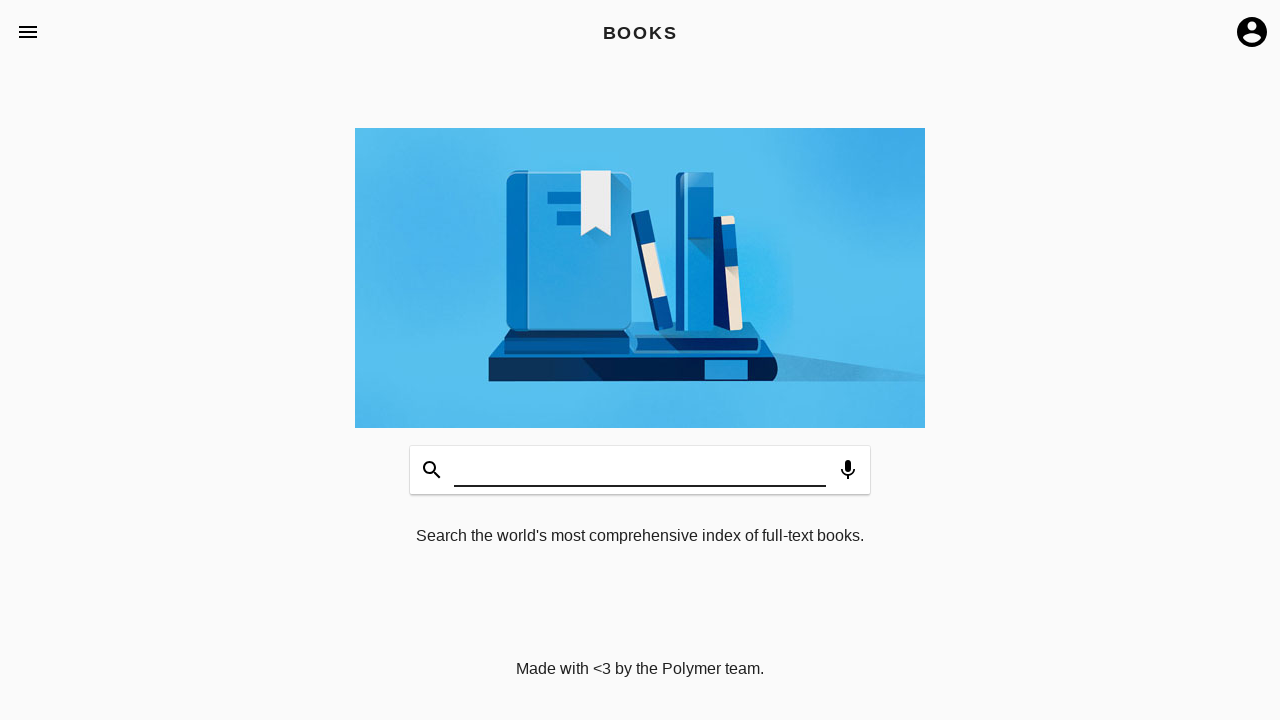

Accessed shadow DOM, found search input field within shadow root, and entered text 'Welcome!'
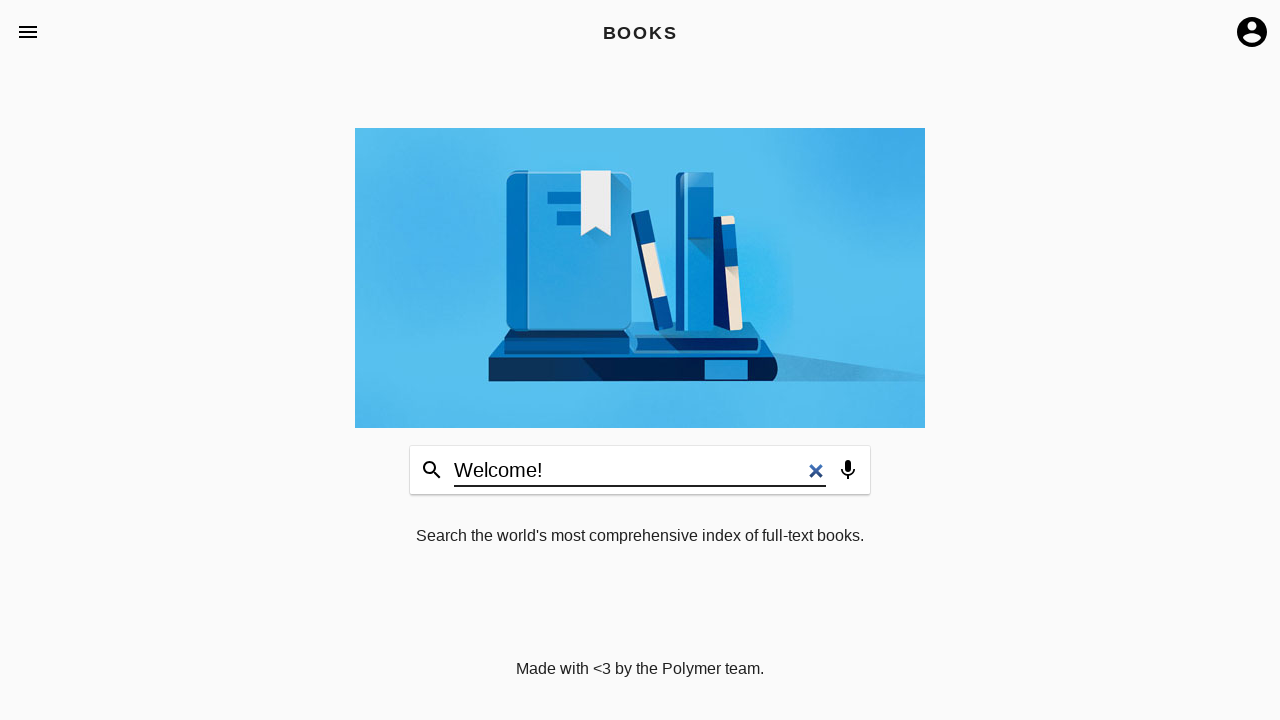

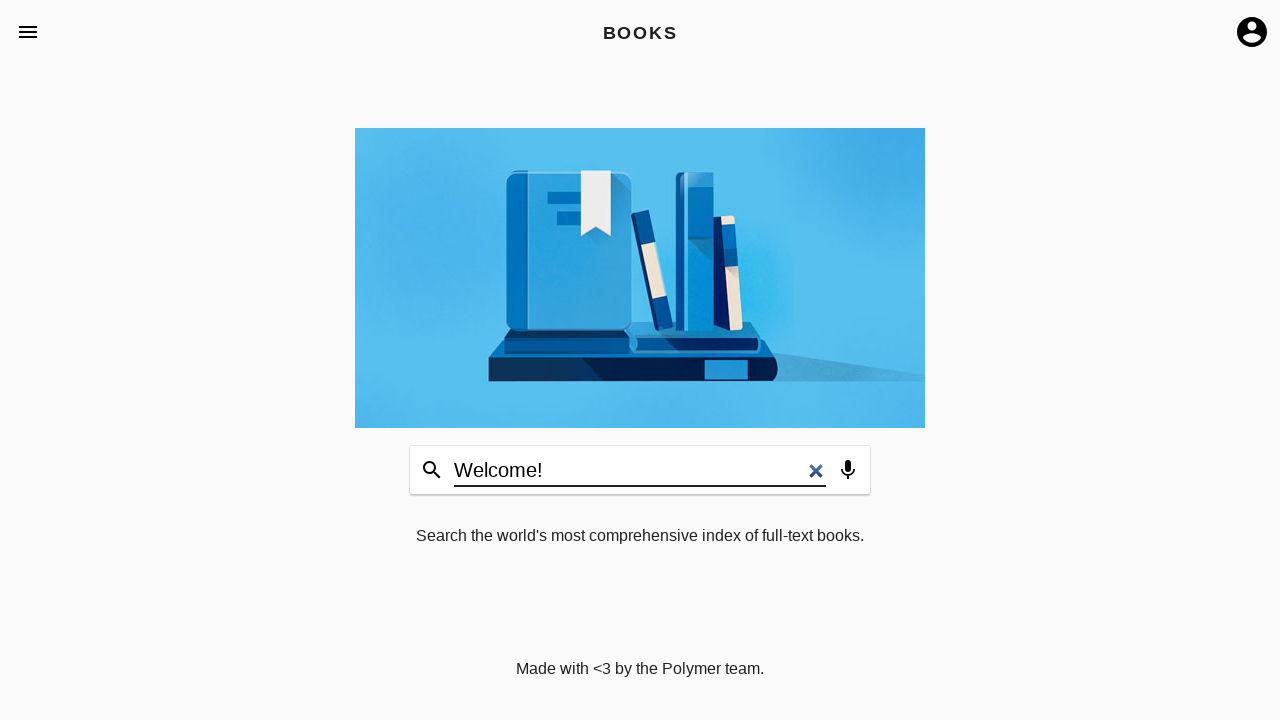